Tests keyboard shortcuts functionality on a text comparison website by copying text from one textarea and pasting it into another using keyboard commands

Starting URL: https://text-compare.com/

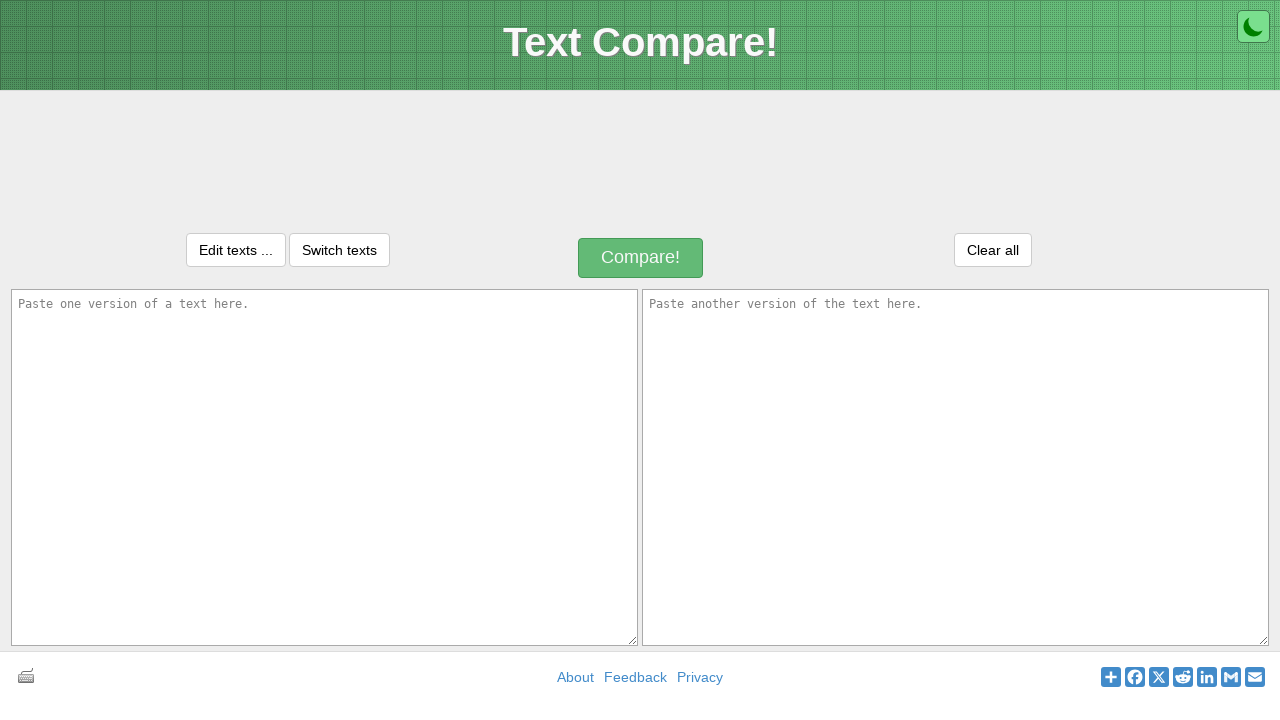

Typed 'Hello' into the first textarea on #inputText1
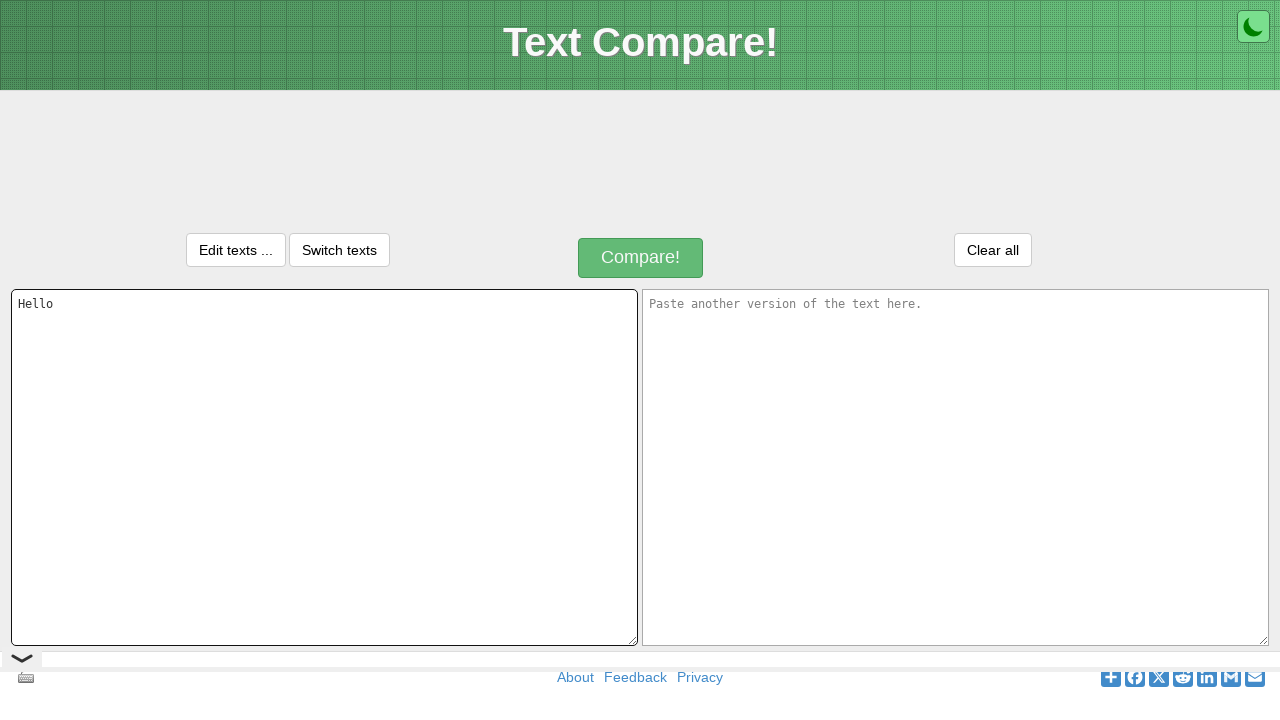

Selected all text in first textarea using Ctrl+A
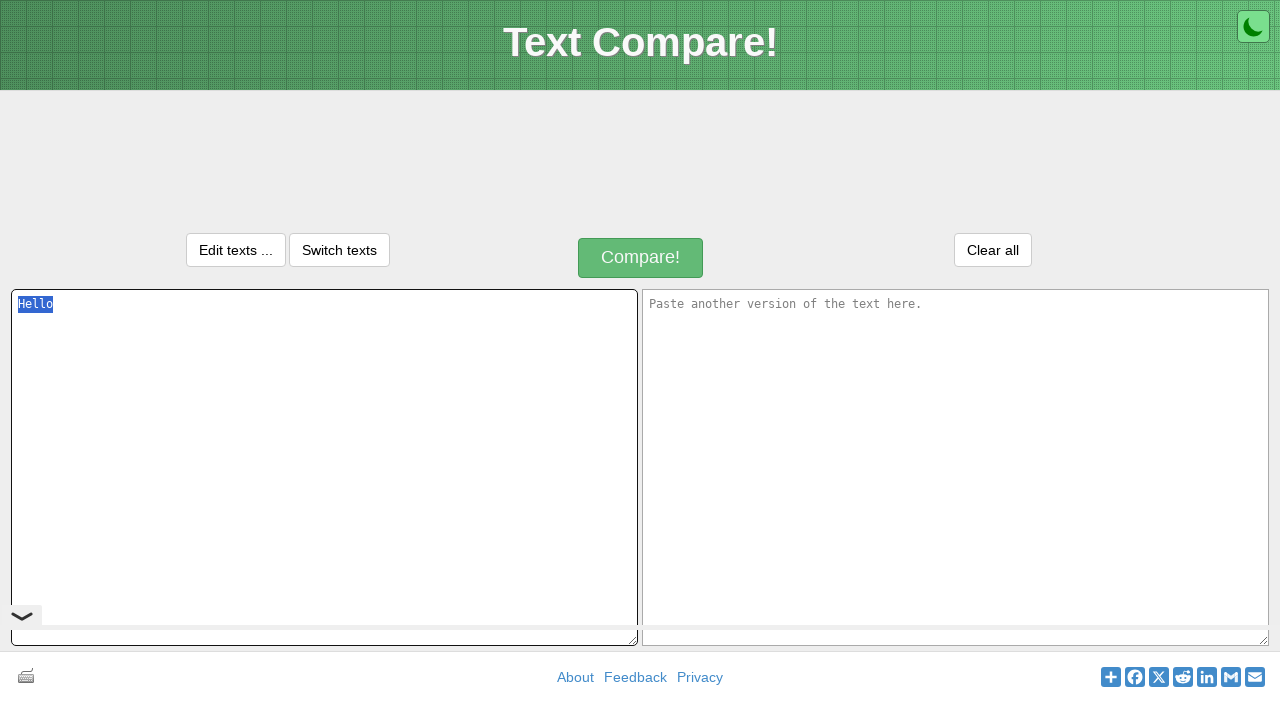

Copied selected text using Ctrl+C
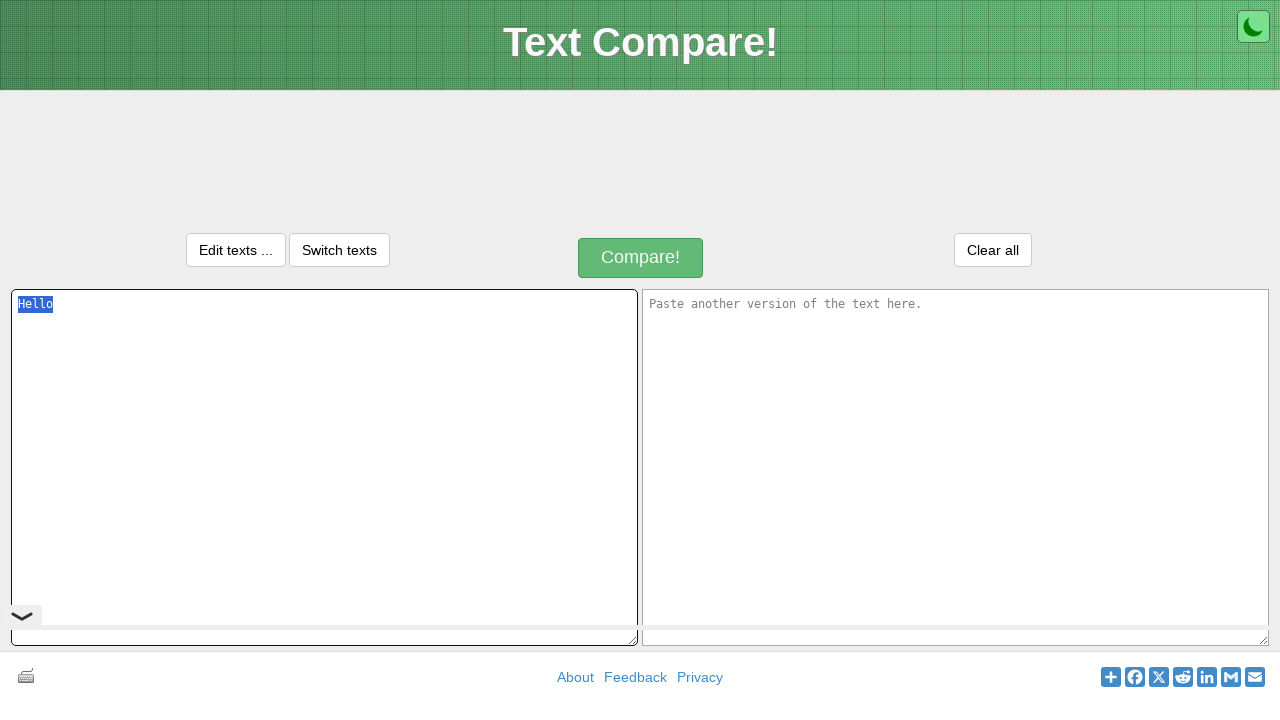

Moved focus to second textarea using Tab key
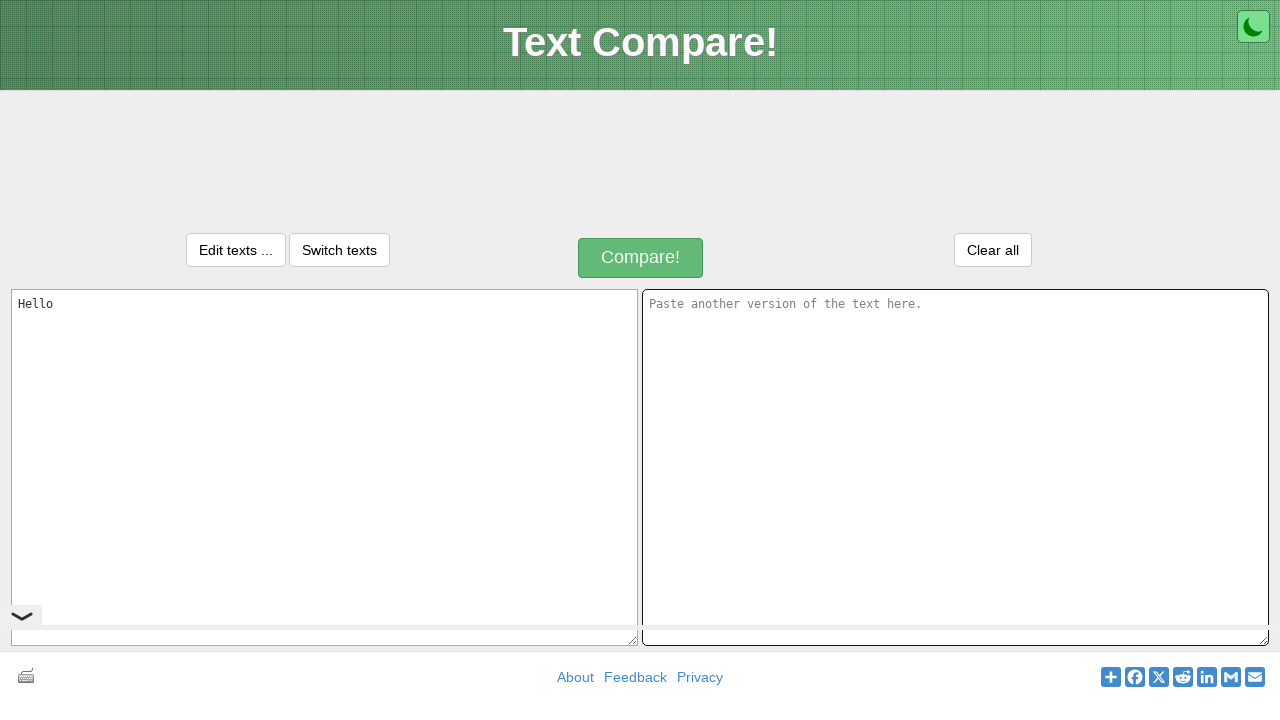

Pasted copied text into second textarea using Ctrl+V
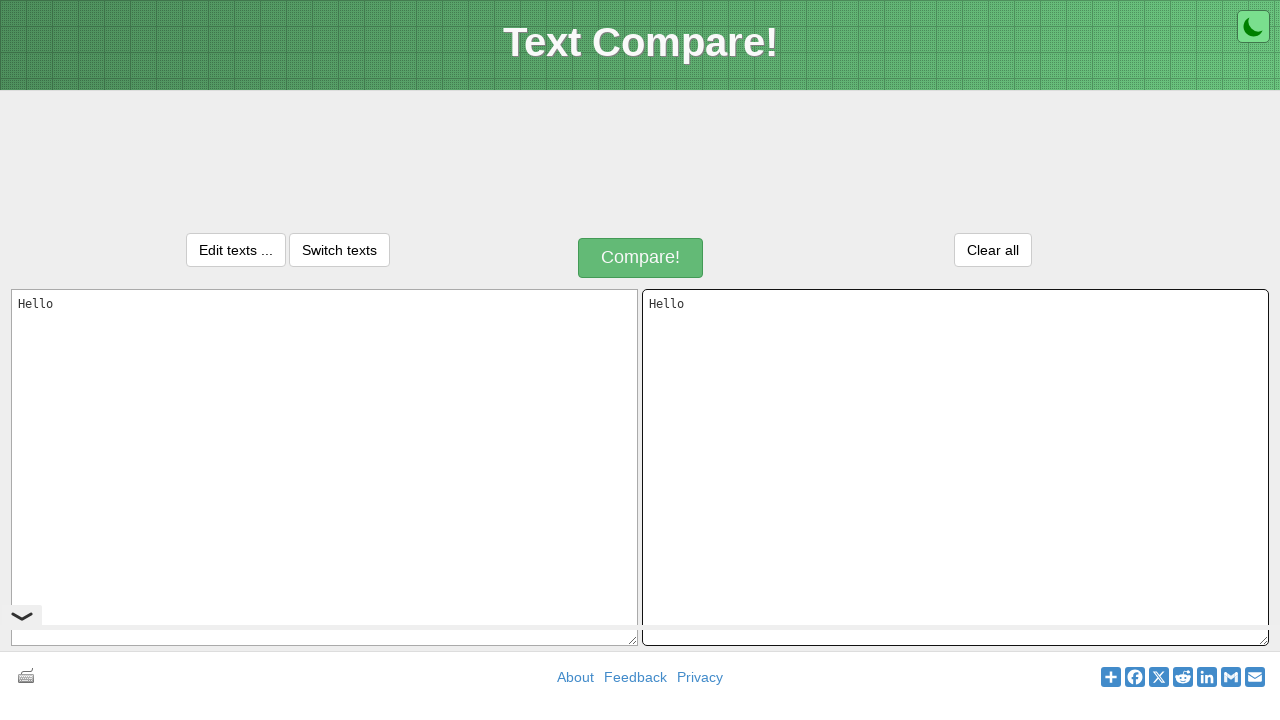

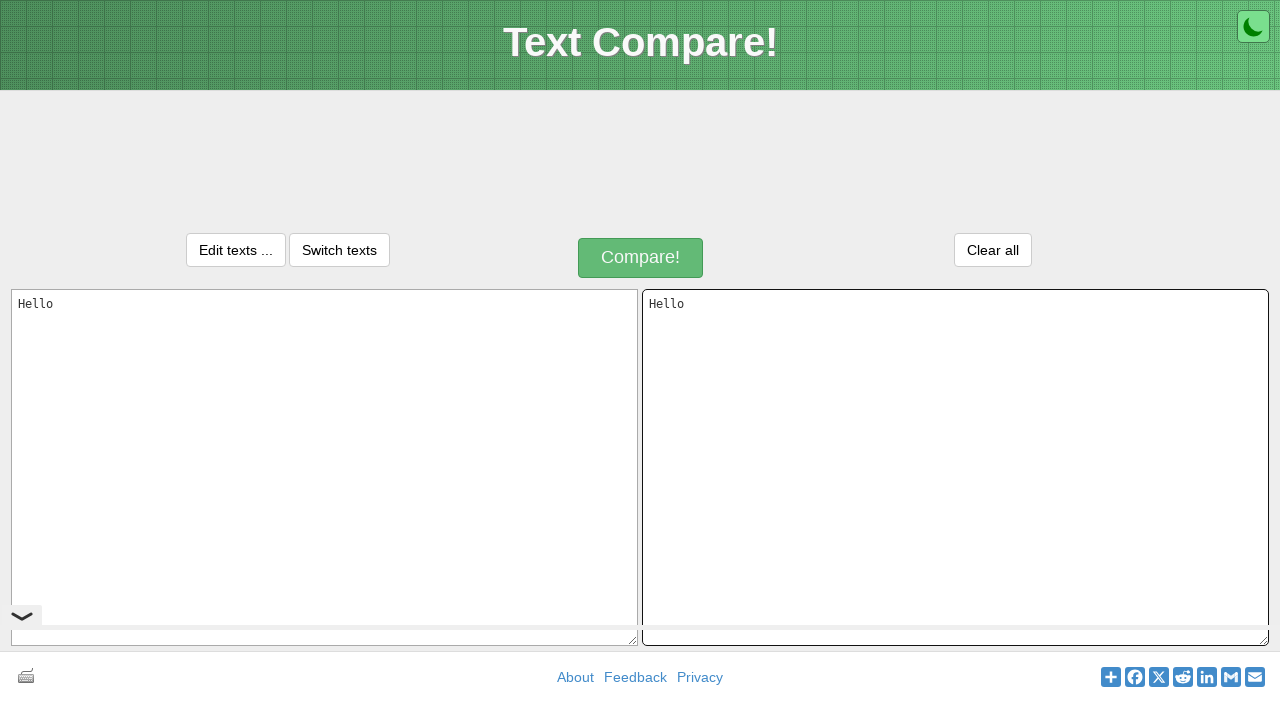